Tests demo page within a class by verifying elements, typing in textarea, and verifying text color changes after button click.

Starting URL: https://seleniumbase.io/demo_page

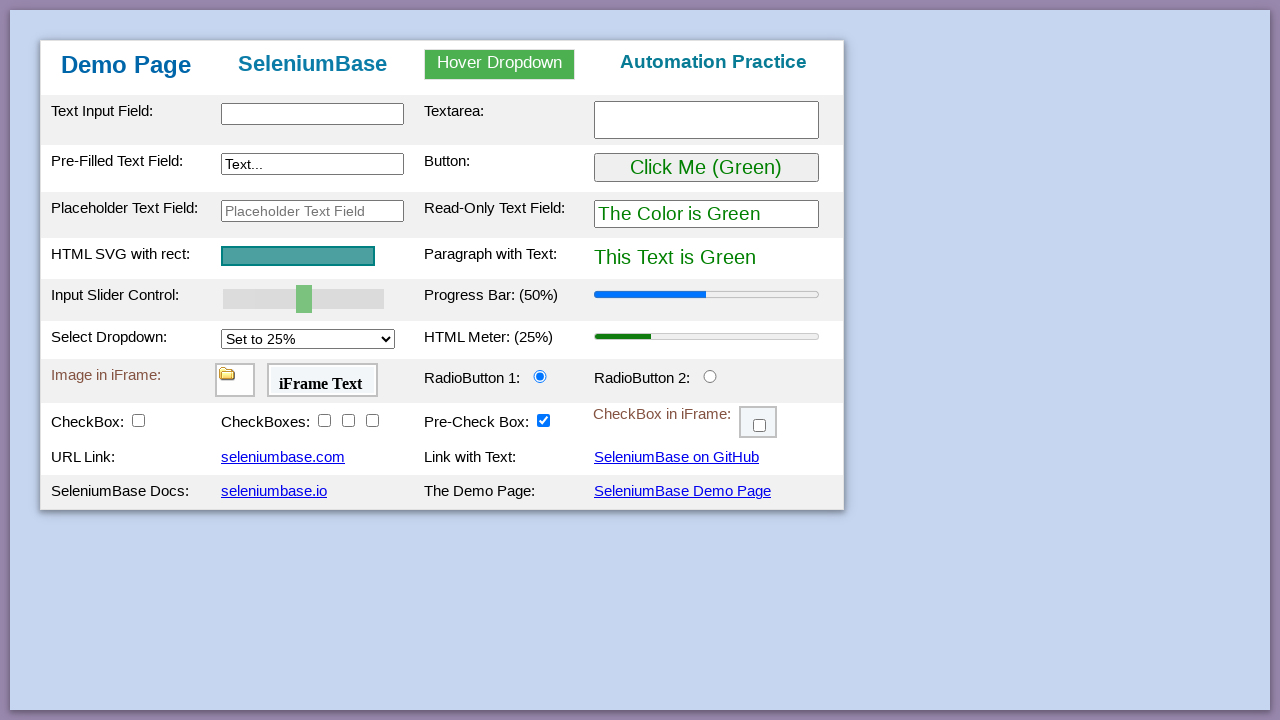

Waited for text input element to be visible
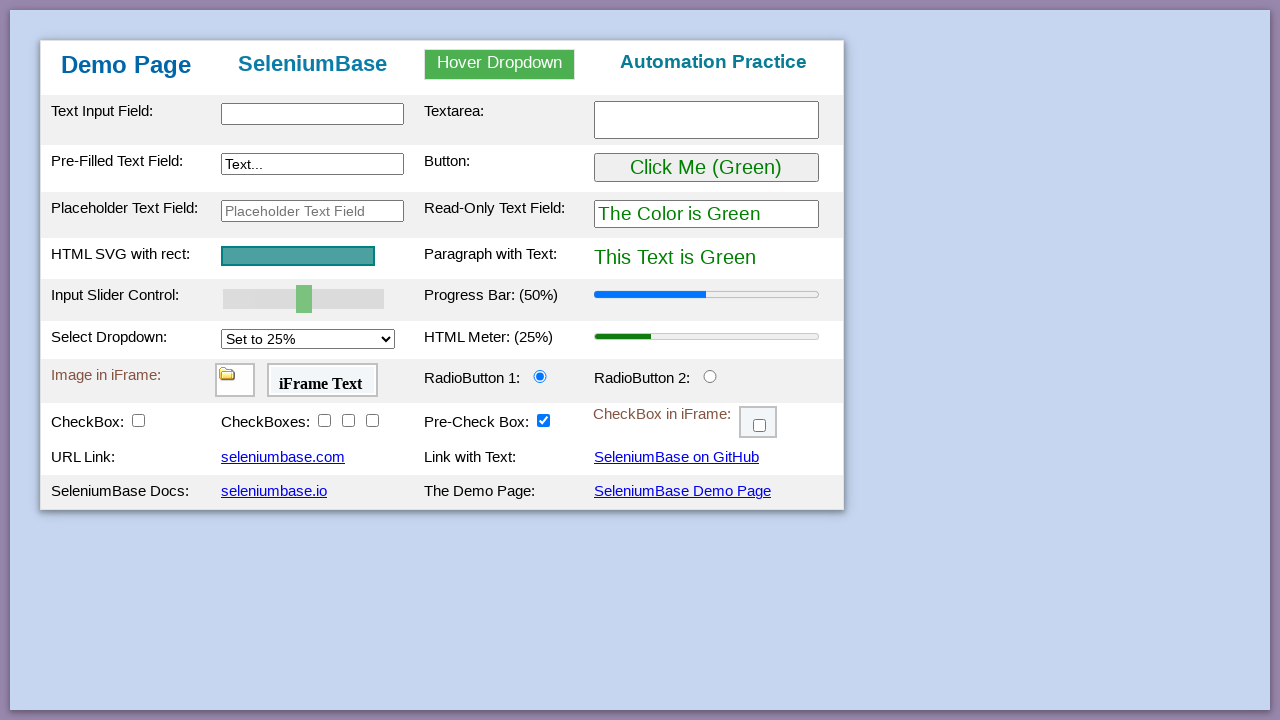

Filled textarea with 'Automated' on #myTextarea
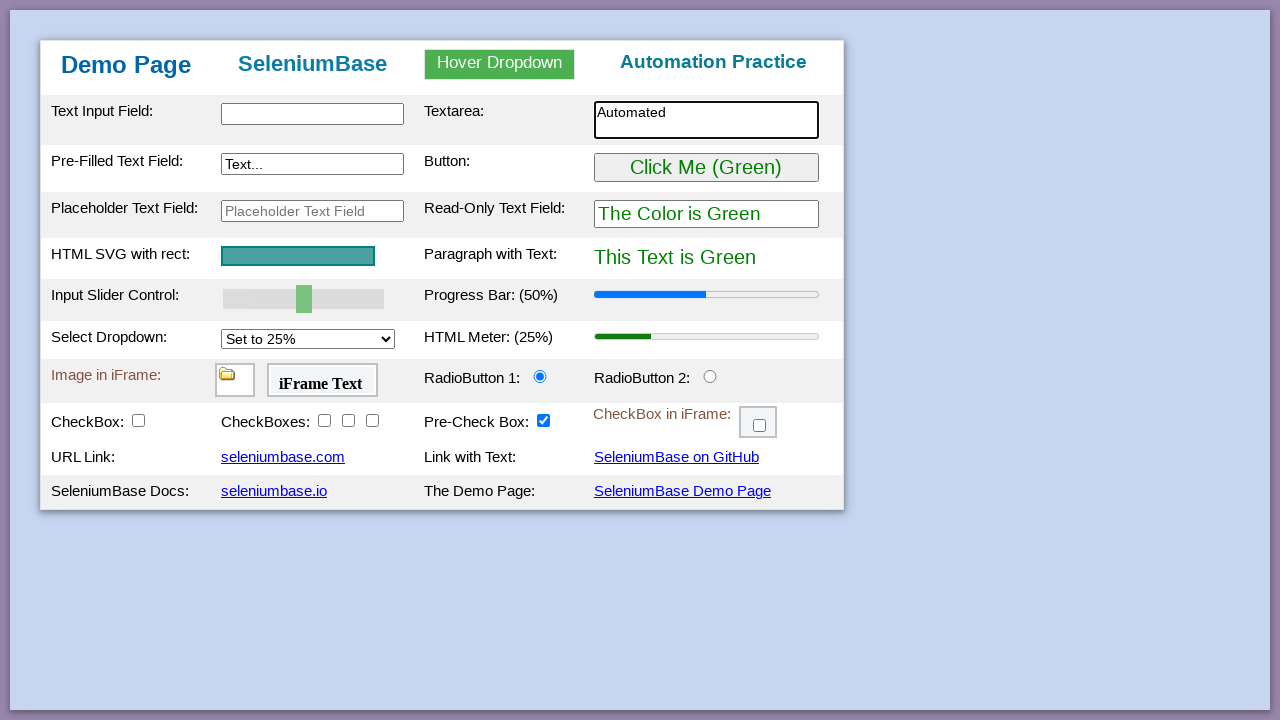

Verified that text displays in green color
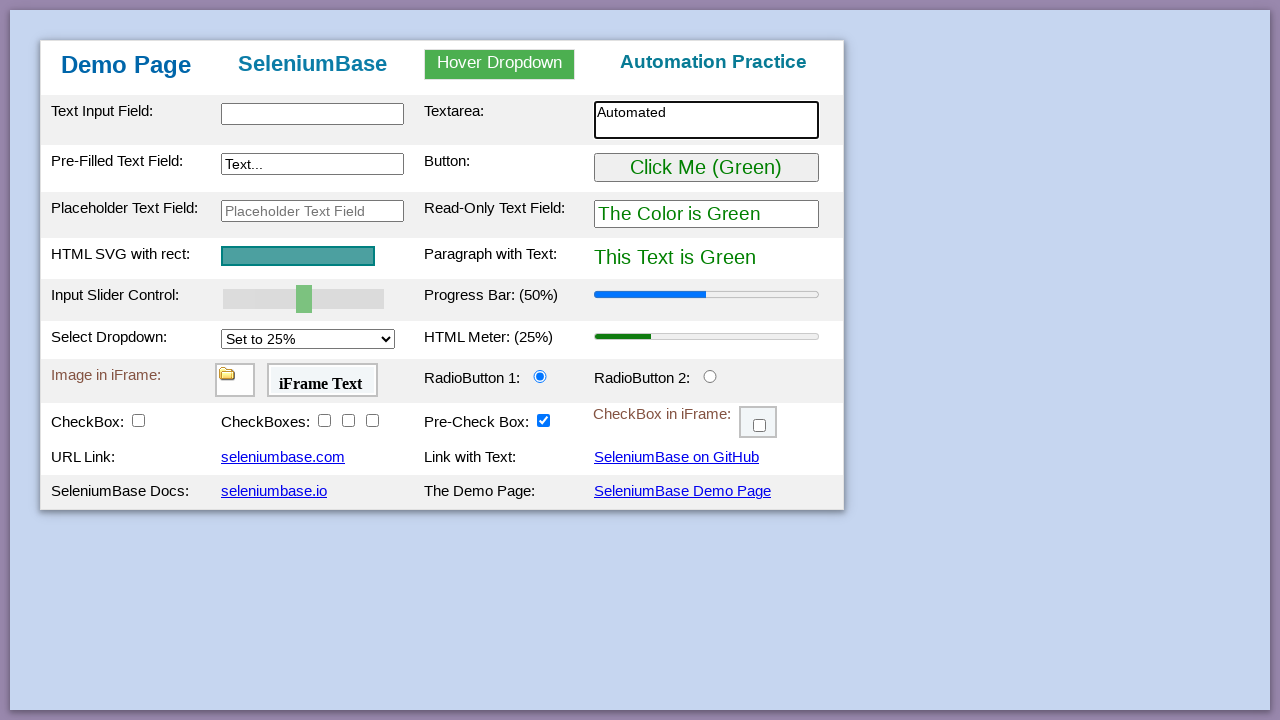

Clicked the button to trigger text color change at (706, 168) on #myButton
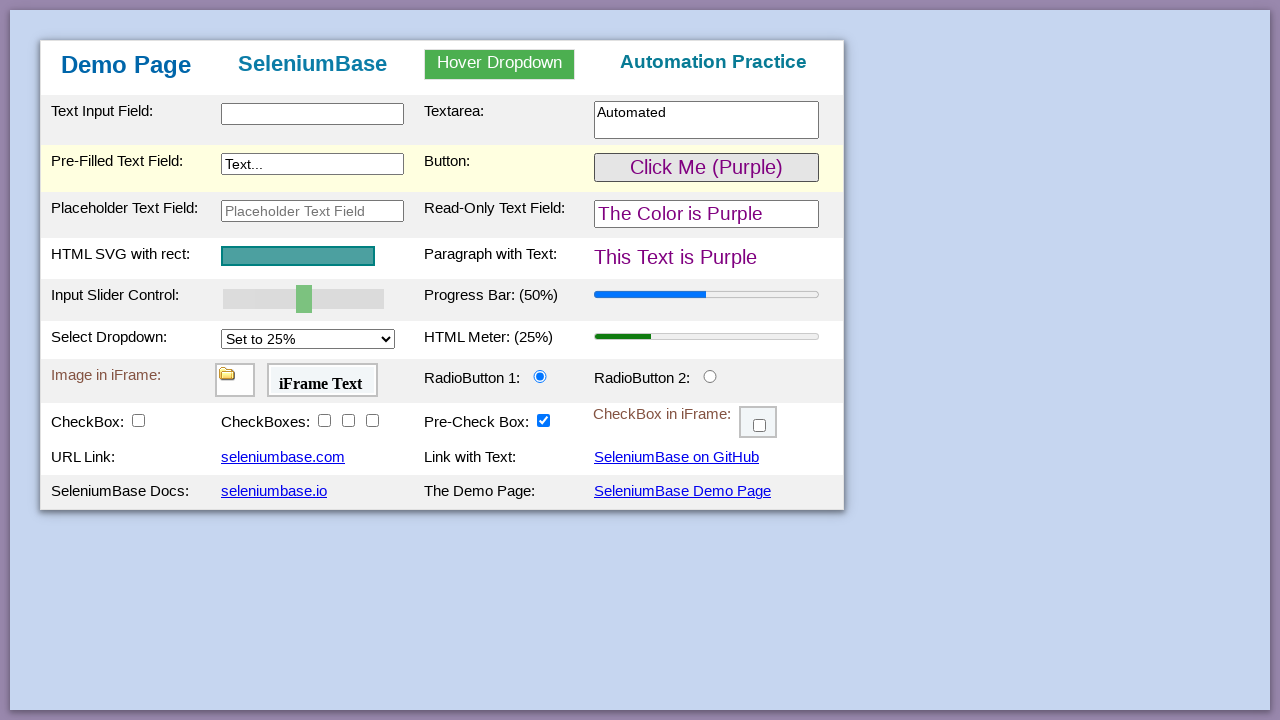

Verified that text color changed to purple after button click
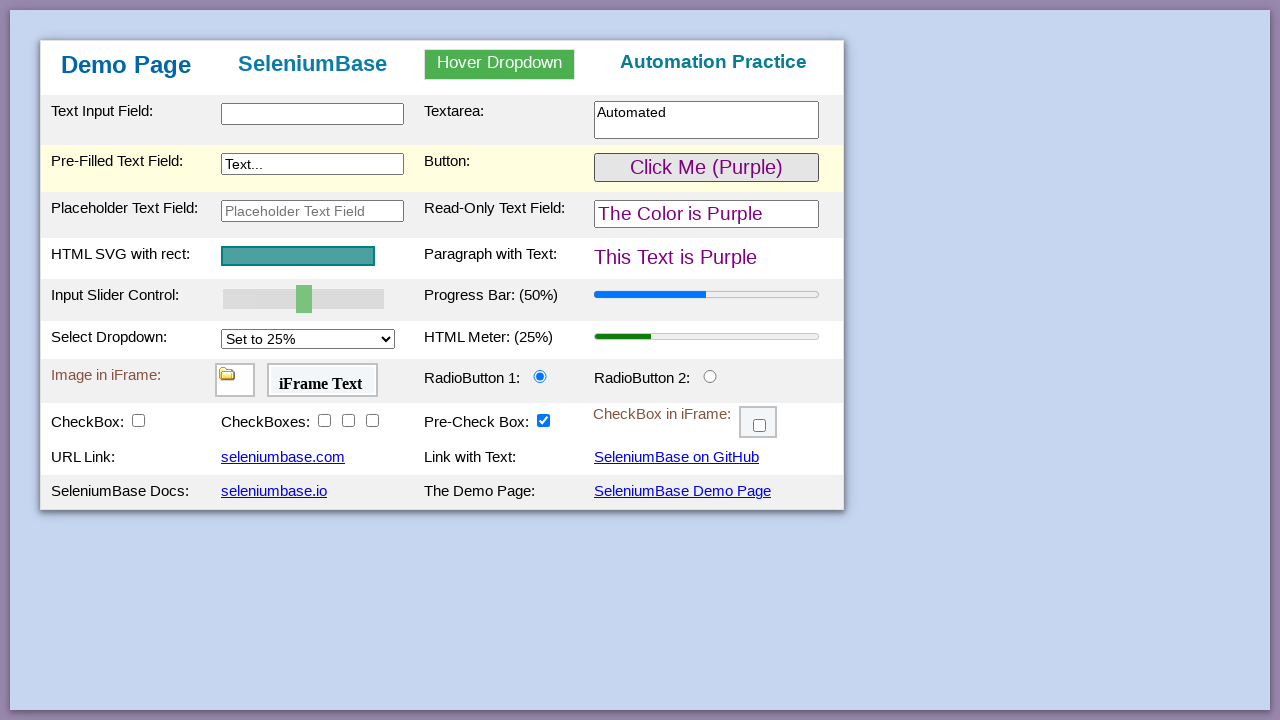

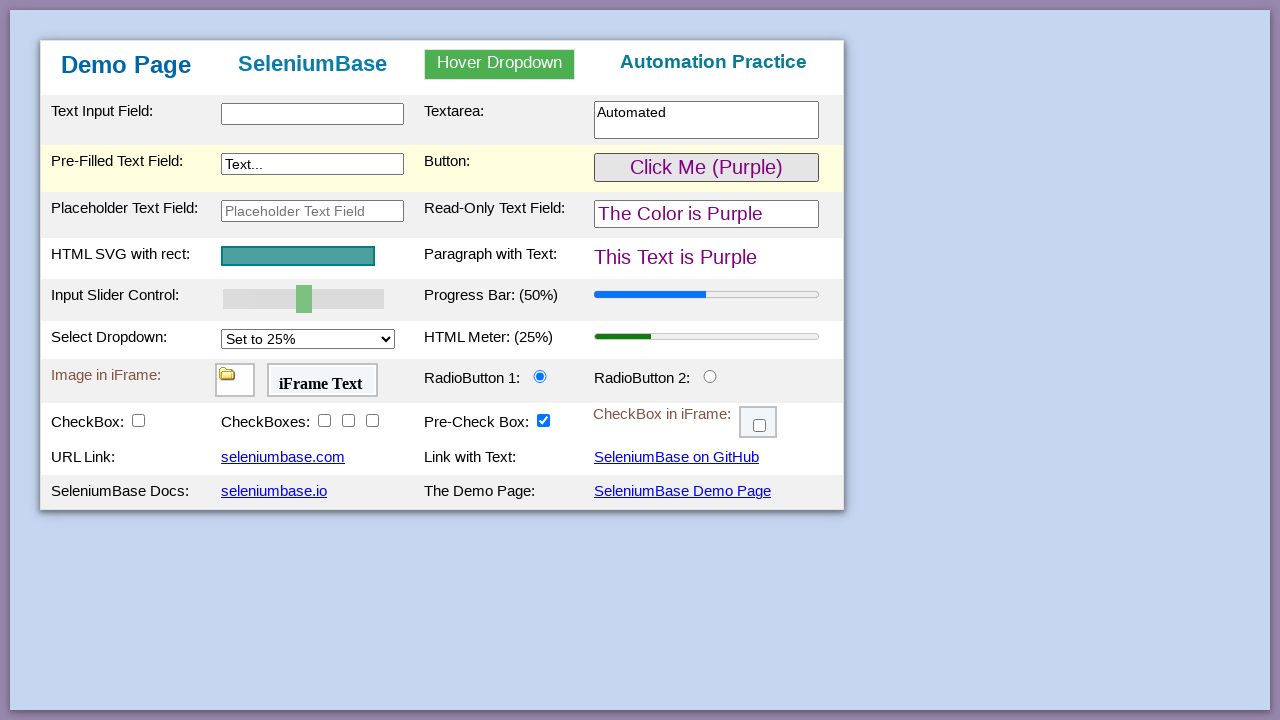